Tests dropdown selection functionality on BlazeDemo by selecting different departure cities using various selection methods

Starting URL: https://blazedemo.com/

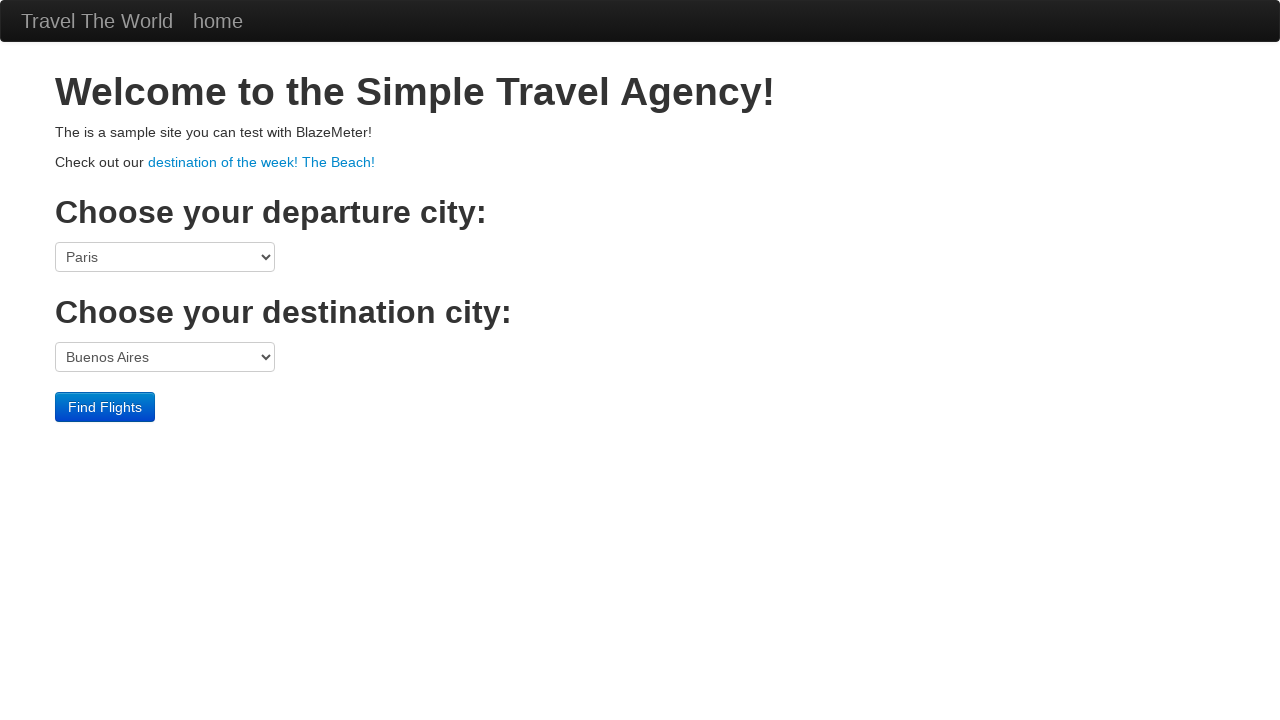

Selected Portland from departure city dropdown by visible text on select[name='fromPort']
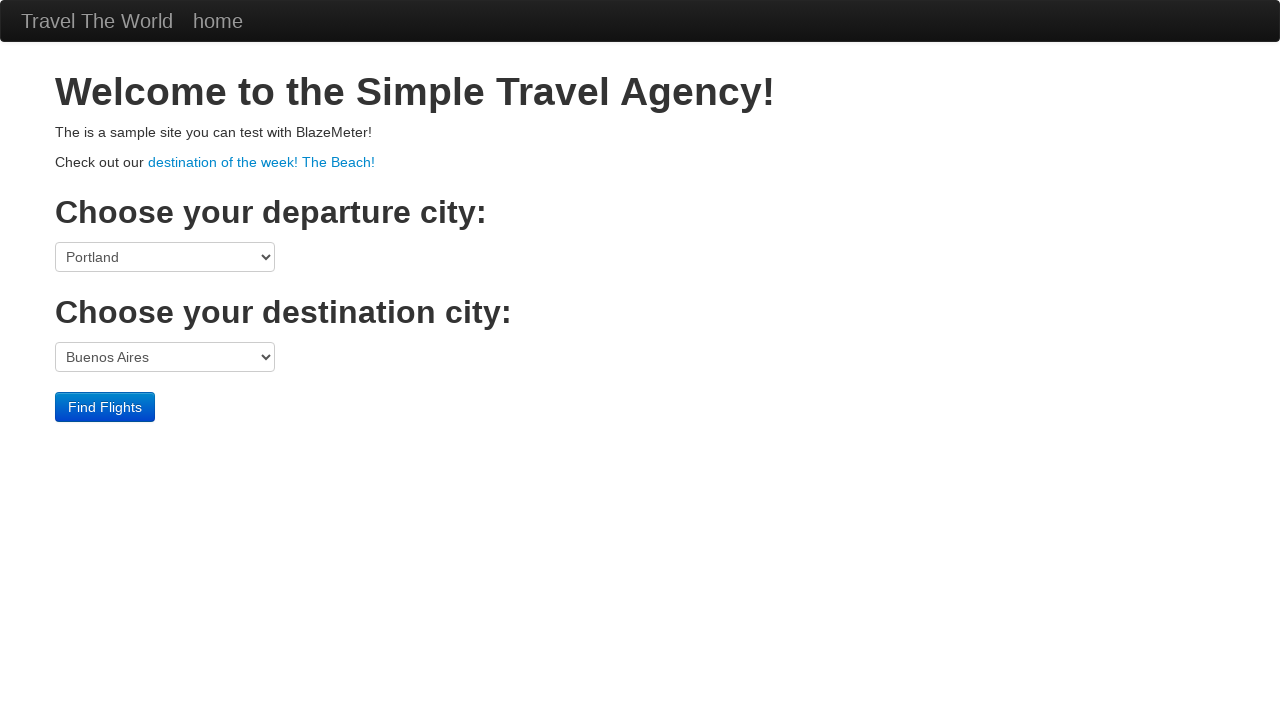

Selected San Diego from departure city dropdown by index 6 on select[name='fromPort']
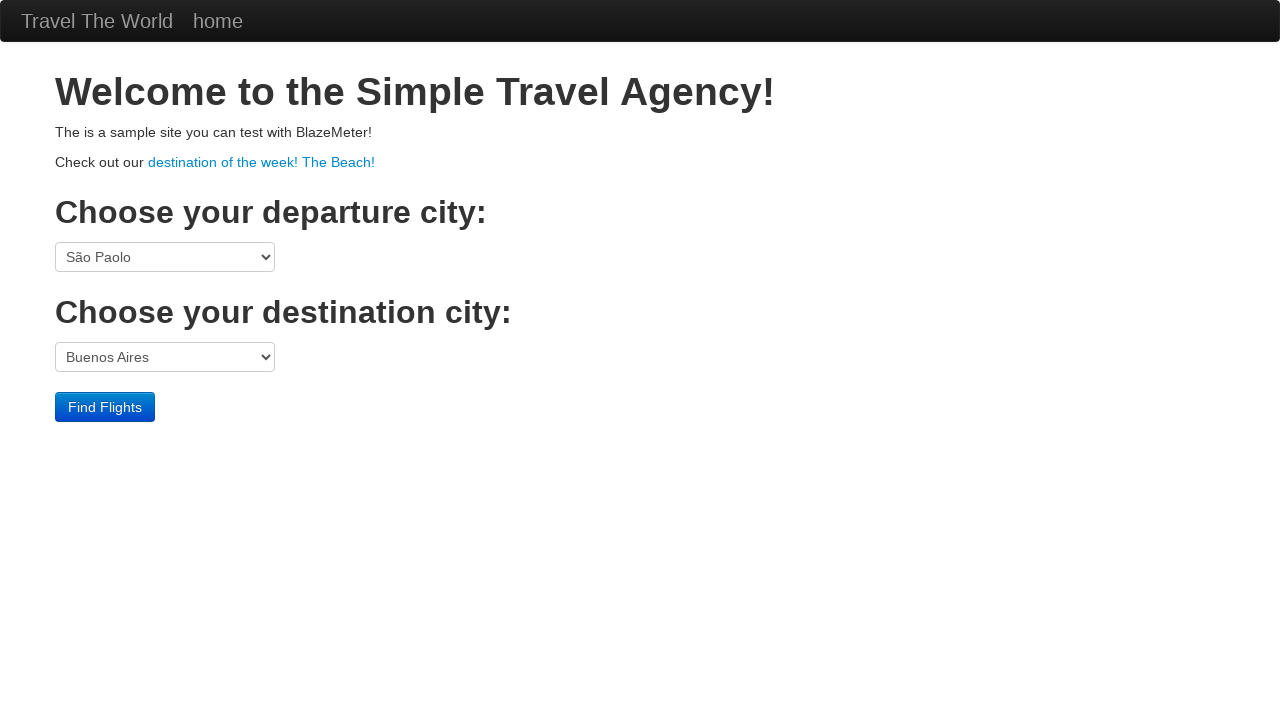

Selected Boston from departure city dropdown by value on select[name='fromPort']
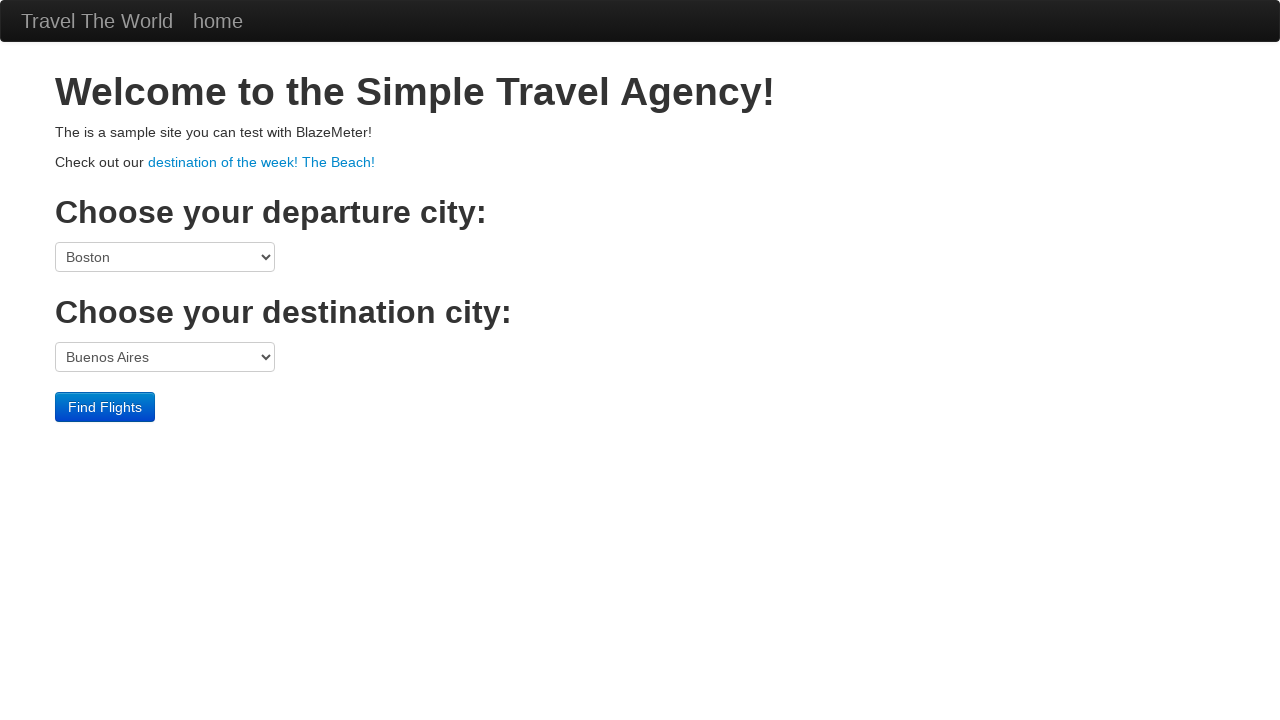

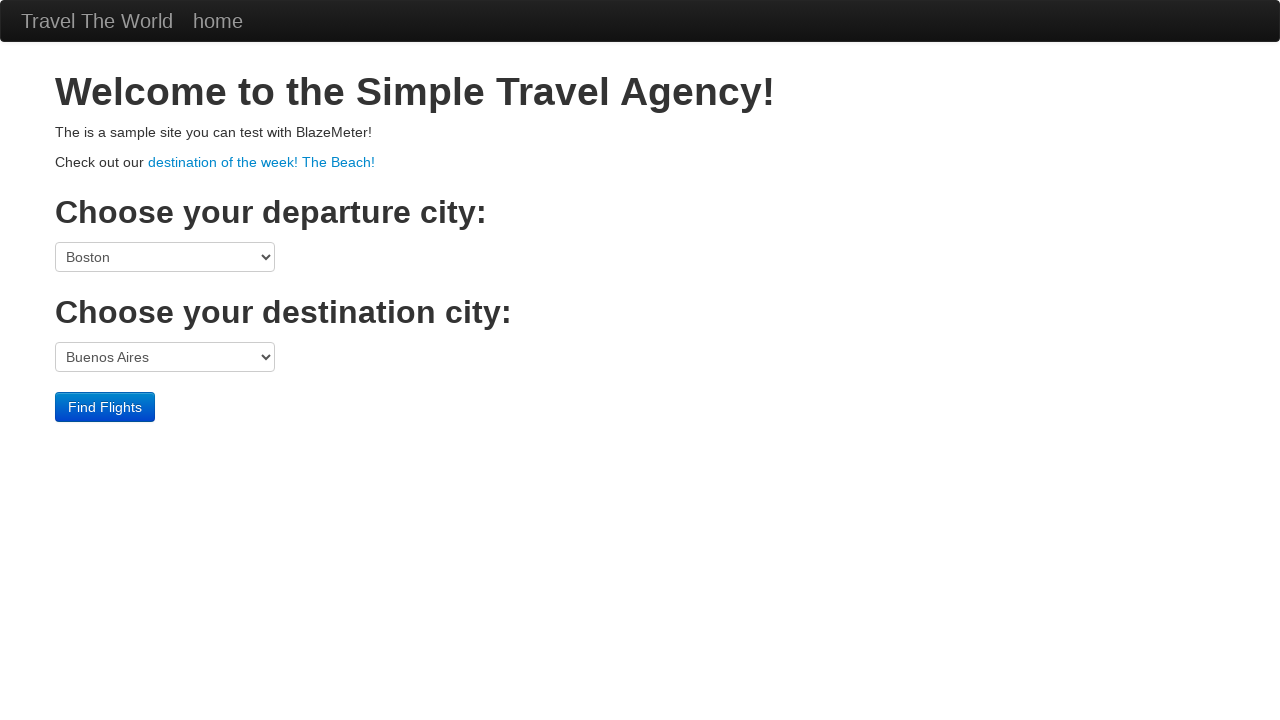